Tests the Sortable feature by clicking on Sortable menu, then switching between Grid and List tabs

Starting URL: https://demoqa.com/interaction

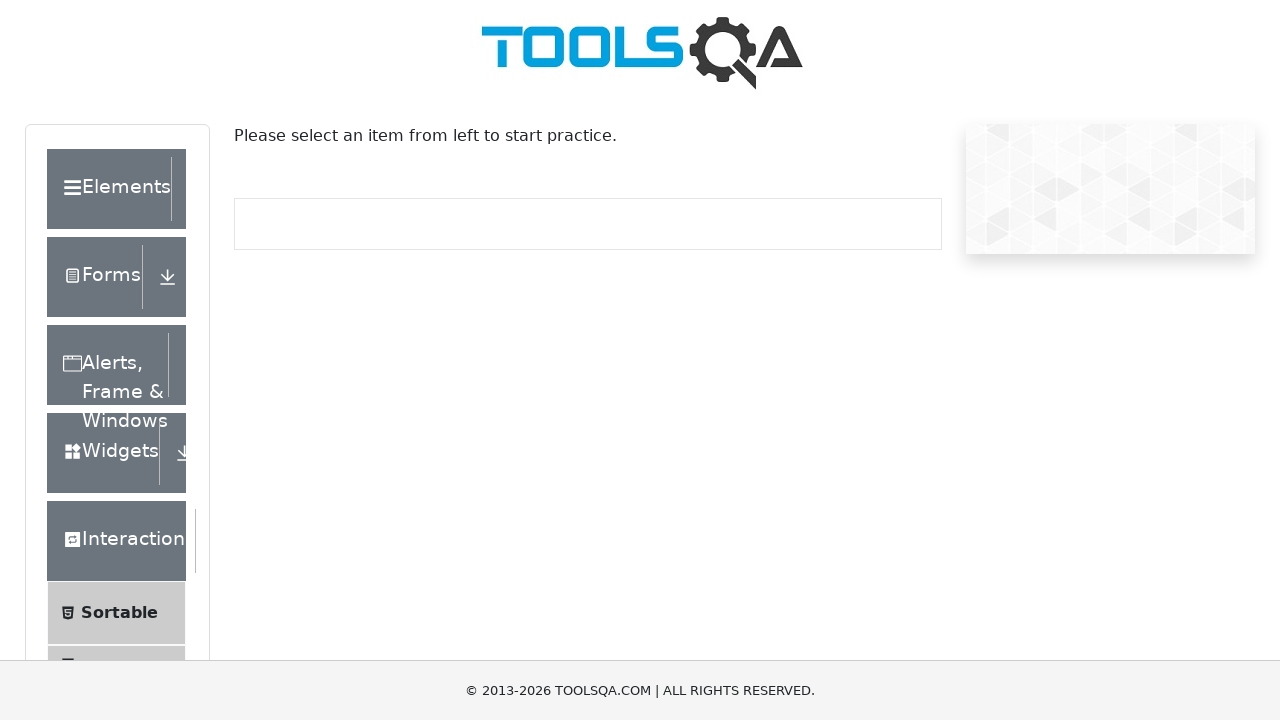

Clicked on Sortable menu item at (119, 613) on xpath=//span[text()='Sortable']
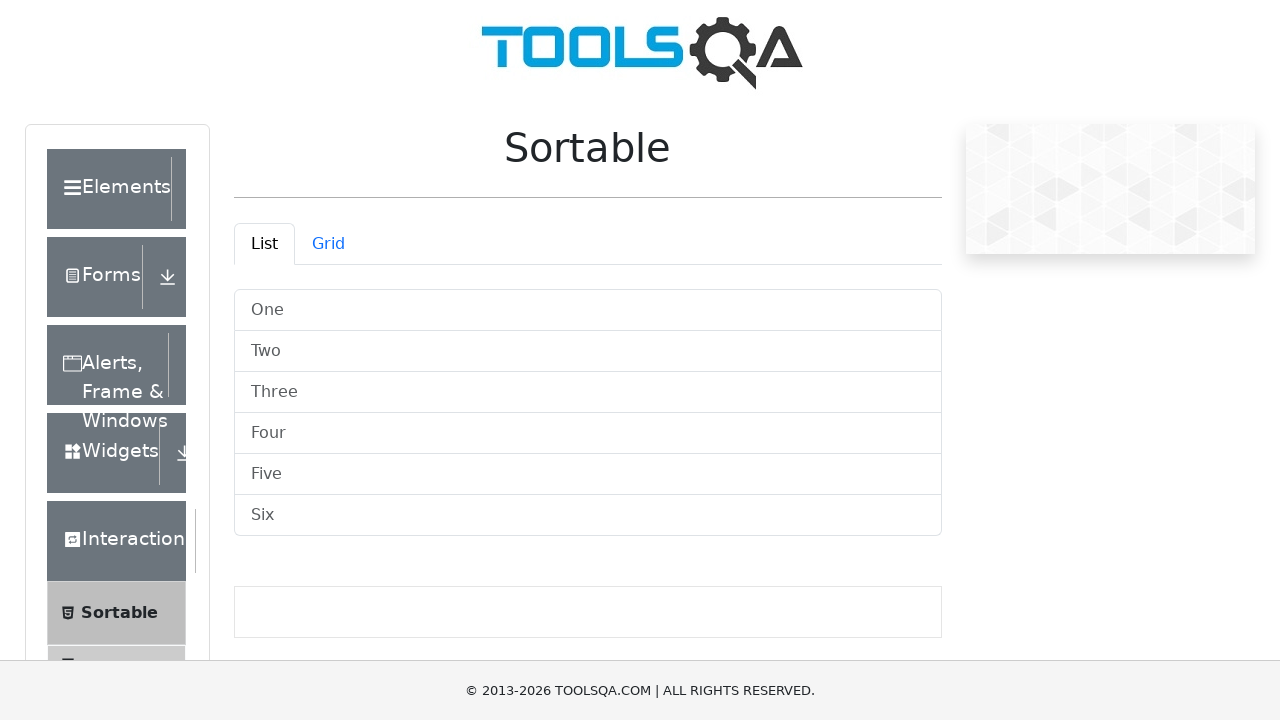

Clicked on Grid tab at (328, 244) on #demo-tab-grid
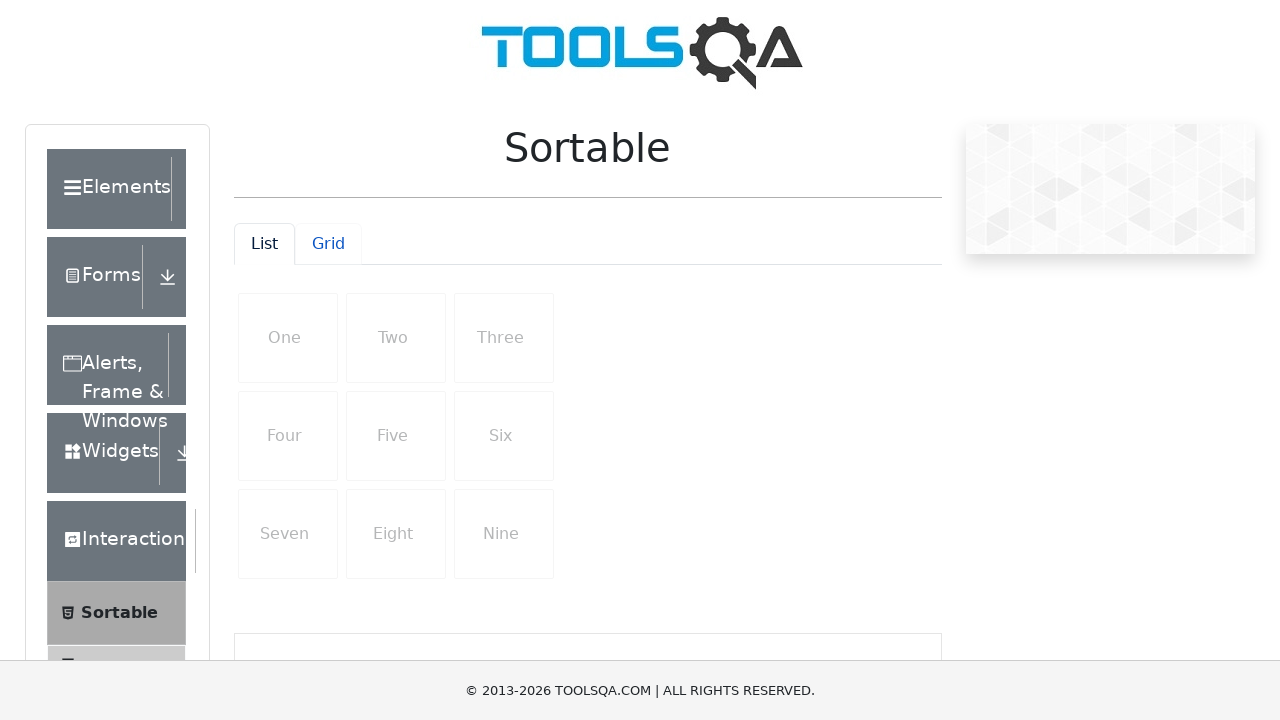

Clicked on List tab at (264, 244) on #demo-tab-list
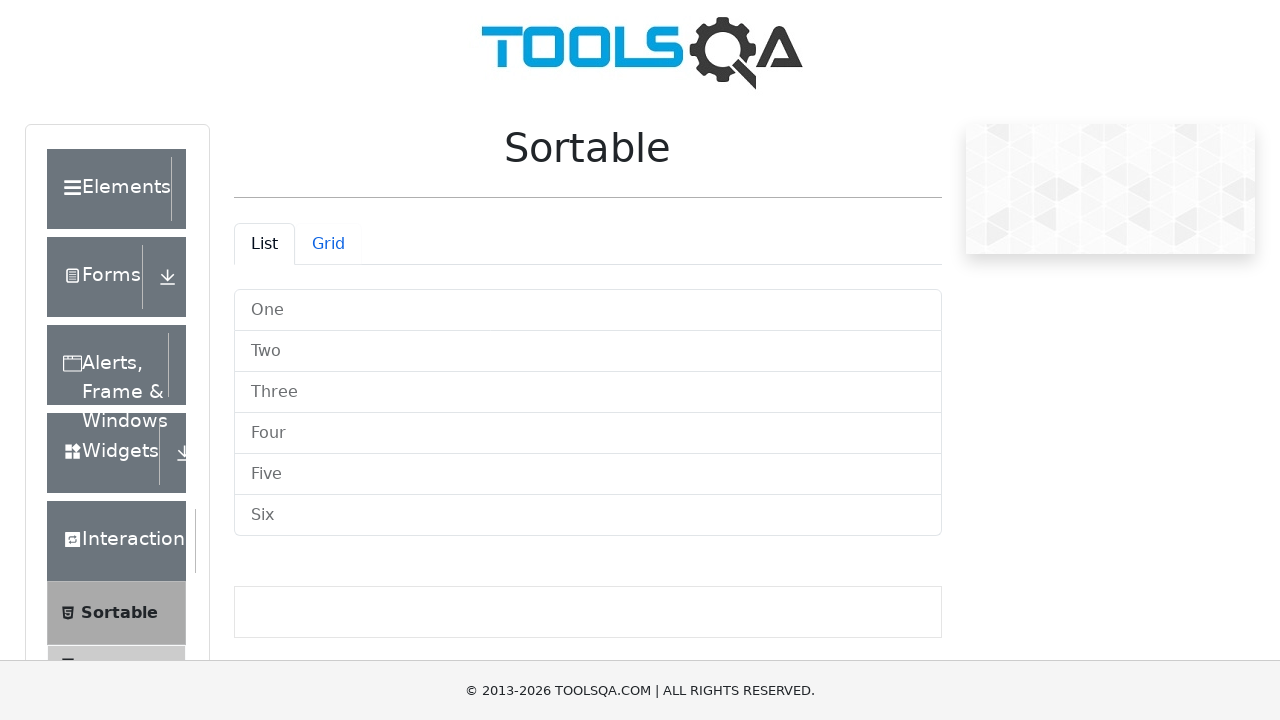

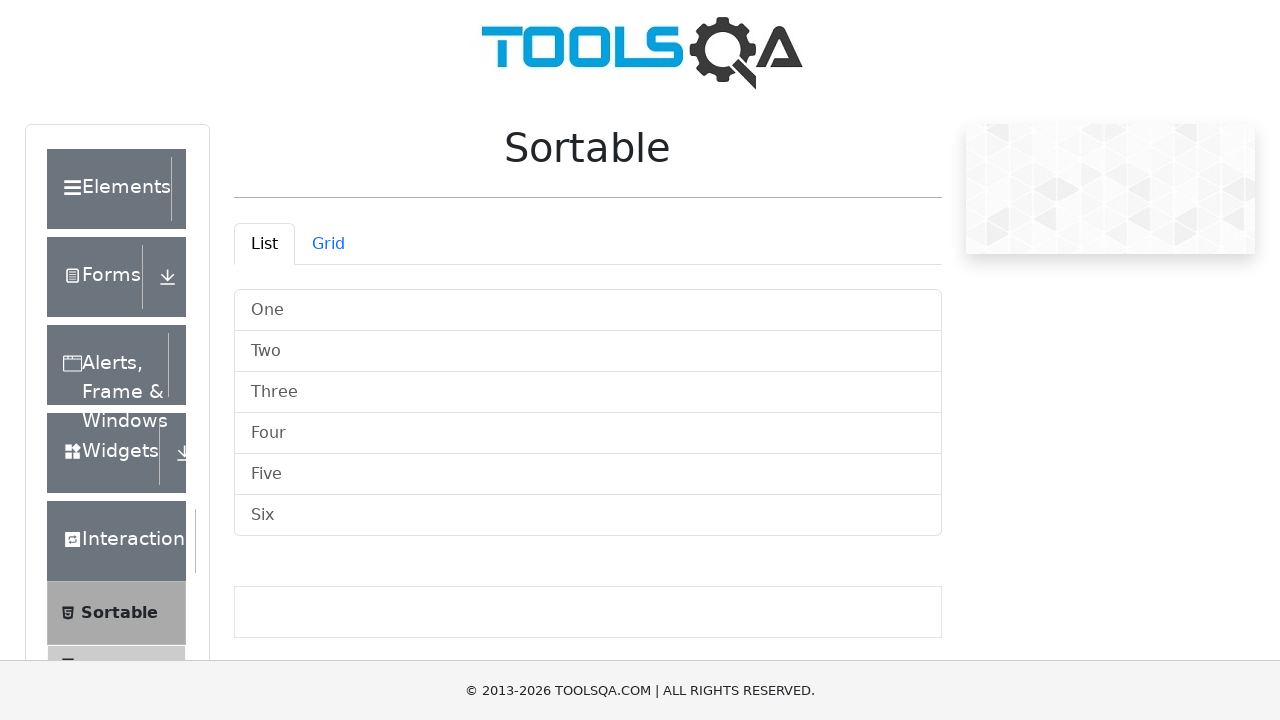